Tests home page responsiveness by loading the page at different viewport sizes (desktop, tablet, mobile)

Starting URL: https://mustershop-baiersdorf.de

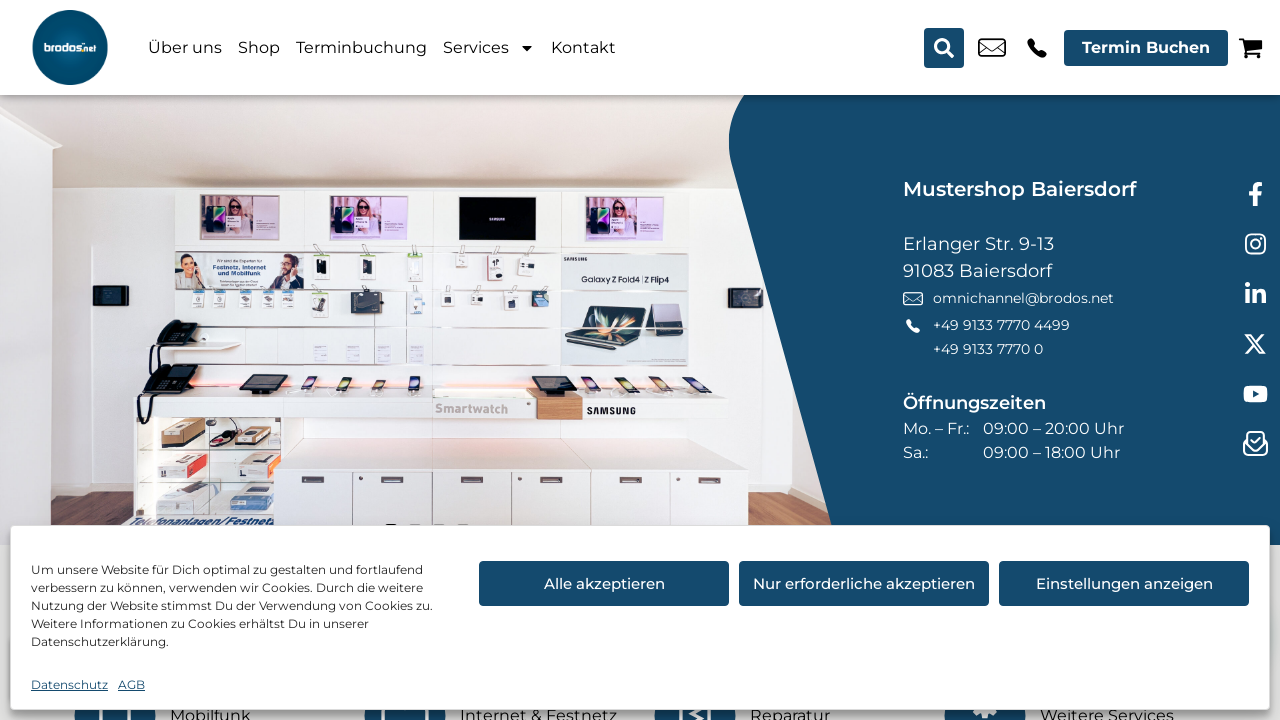

Set viewport to desktop size (1280x800)
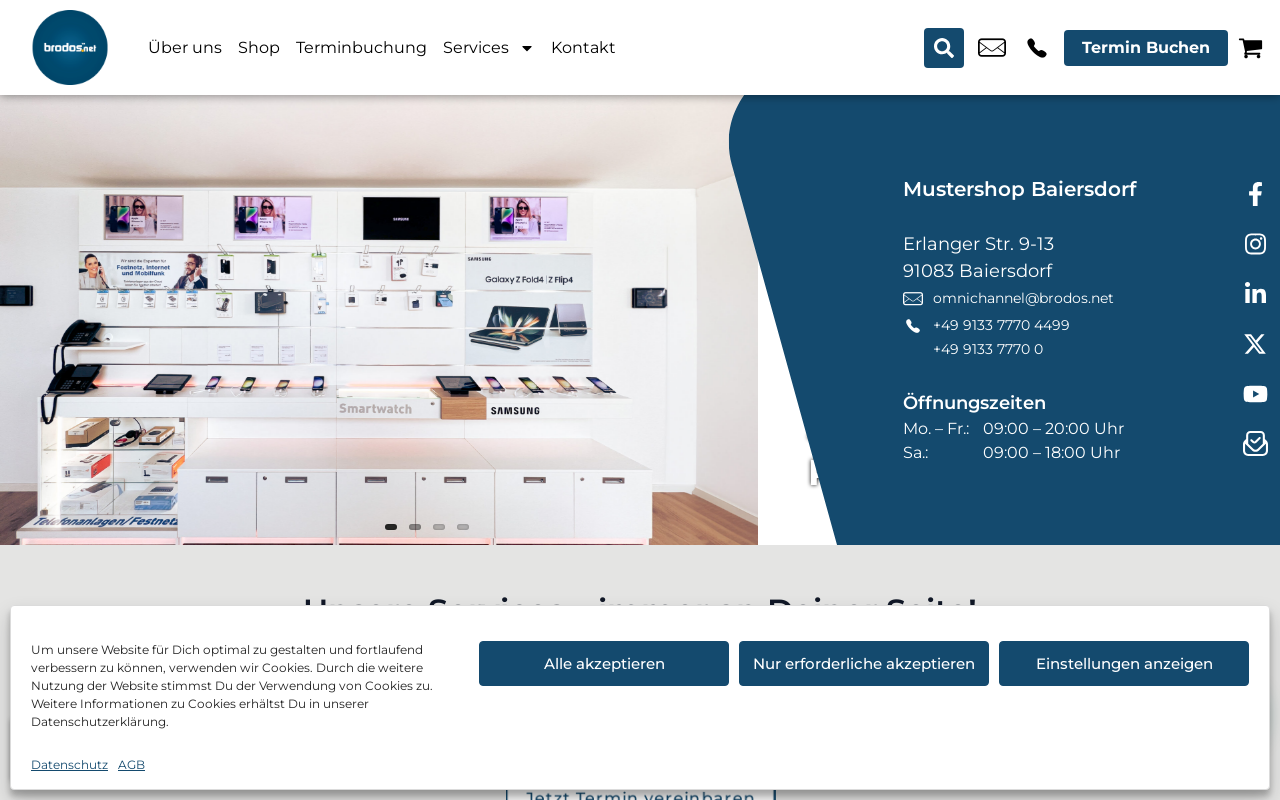

Home page loaded at desktop viewport size
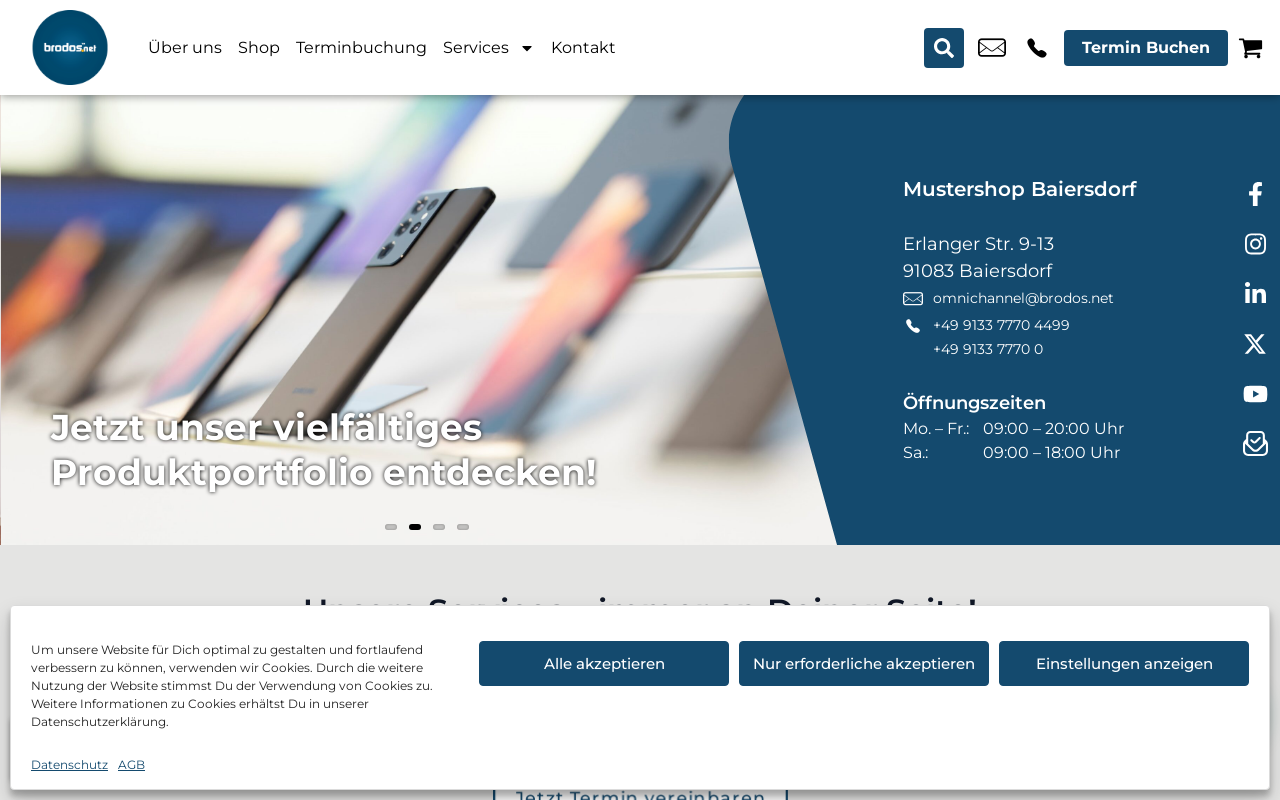

Set viewport to tablet size (1024x768)
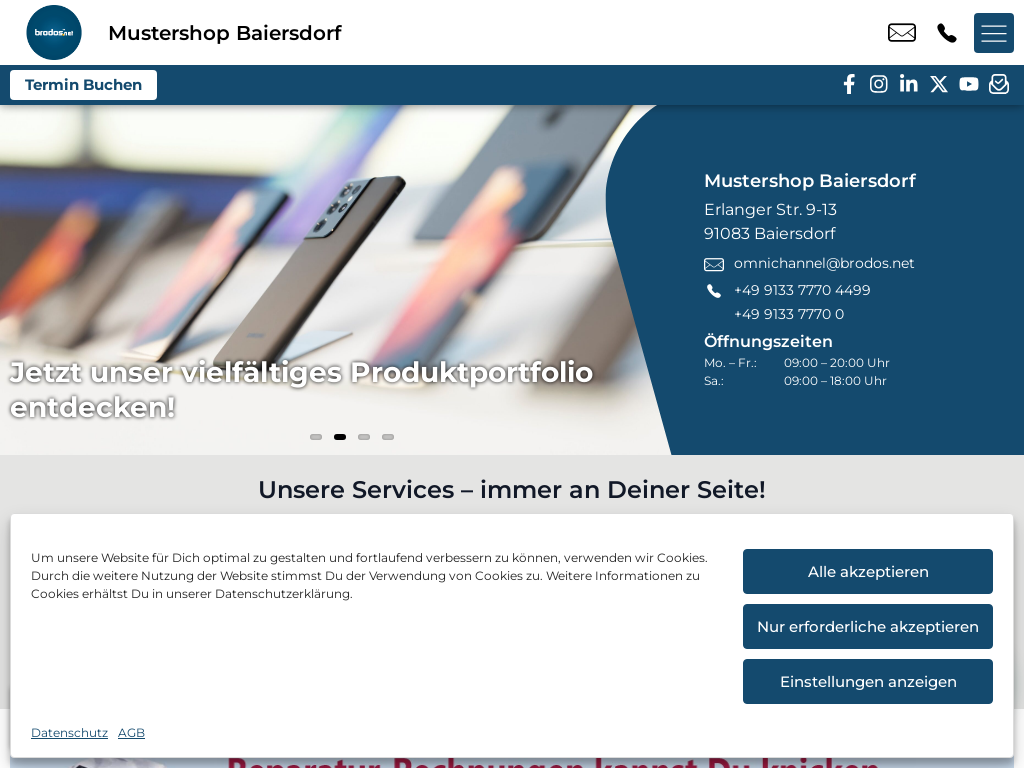

Home page loaded at tablet viewport size
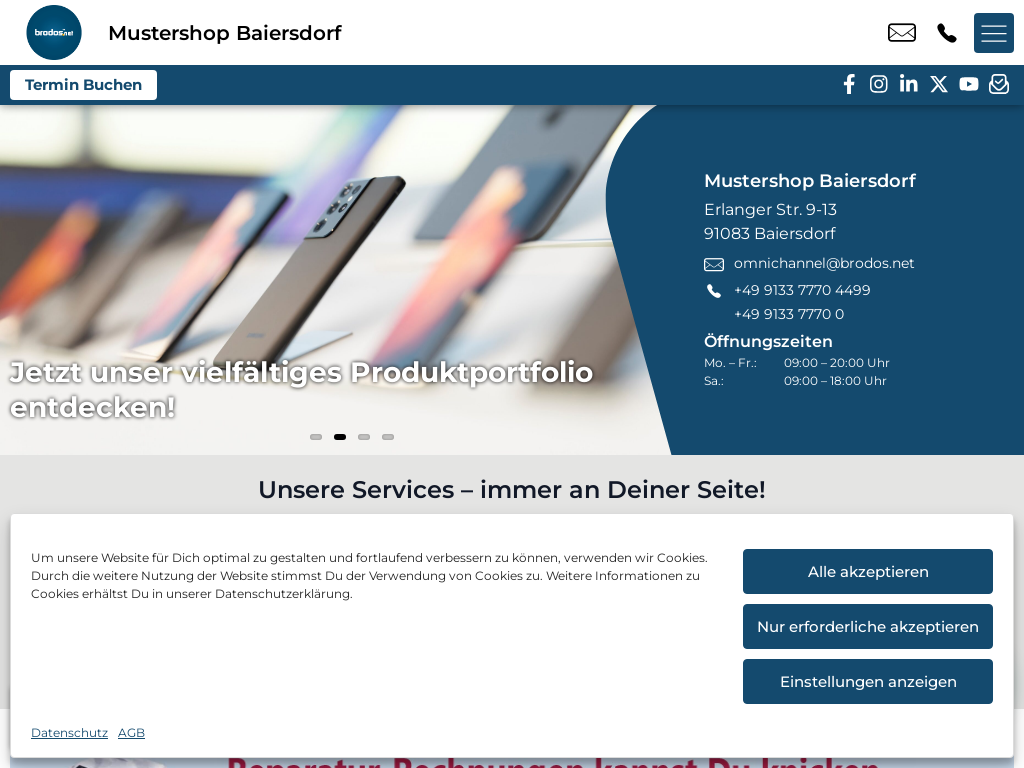

Set viewport to mobile size (375x667)
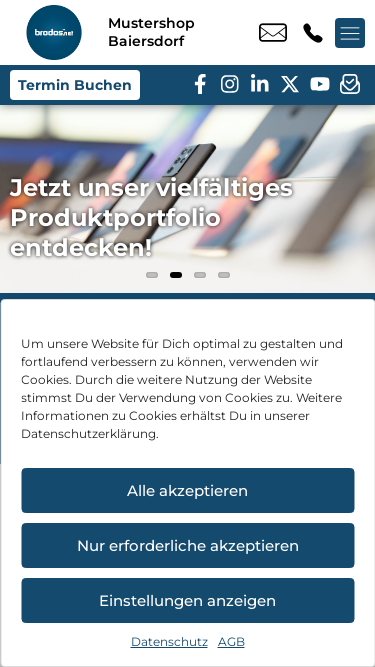

Home page loaded at mobile viewport size
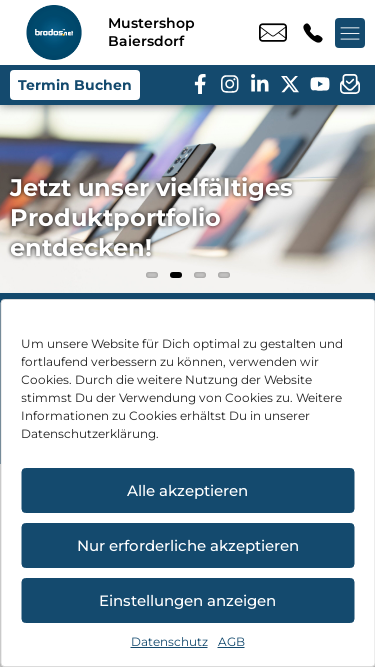

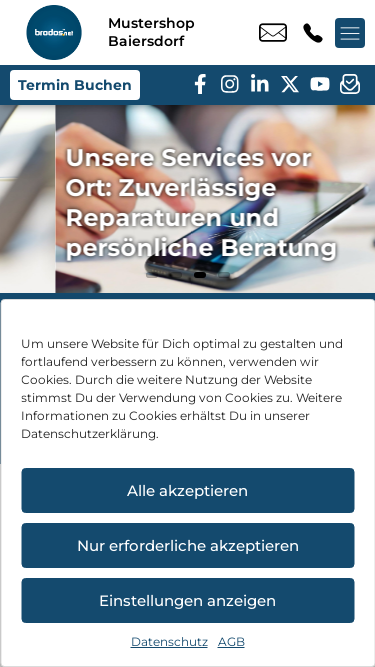